Tests alert handling functionality by entering a name, triggering an alert popup, and accepting it

Starting URL: https://rahulshettyacademy.com/AutomationPractice/

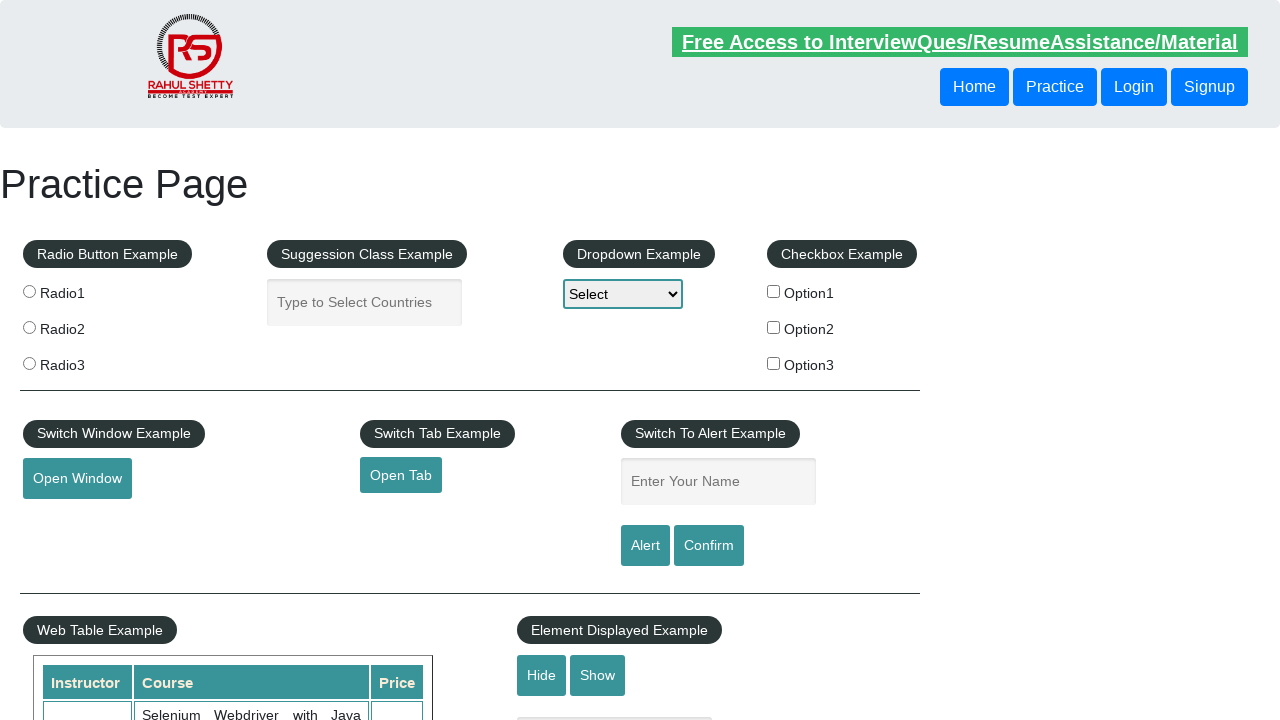

Filled name input field with 'Rahul' on #name
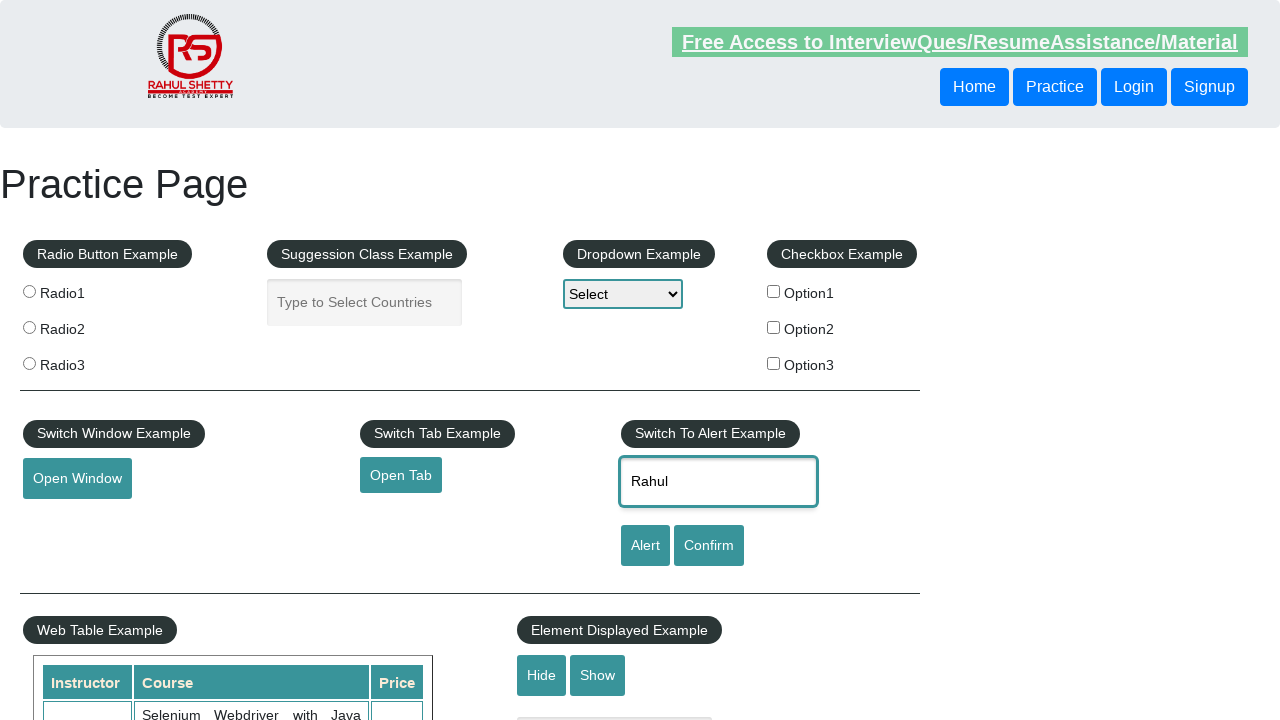

Clicked alert button to trigger alert popup at (645, 546) on [id='alertbtn']
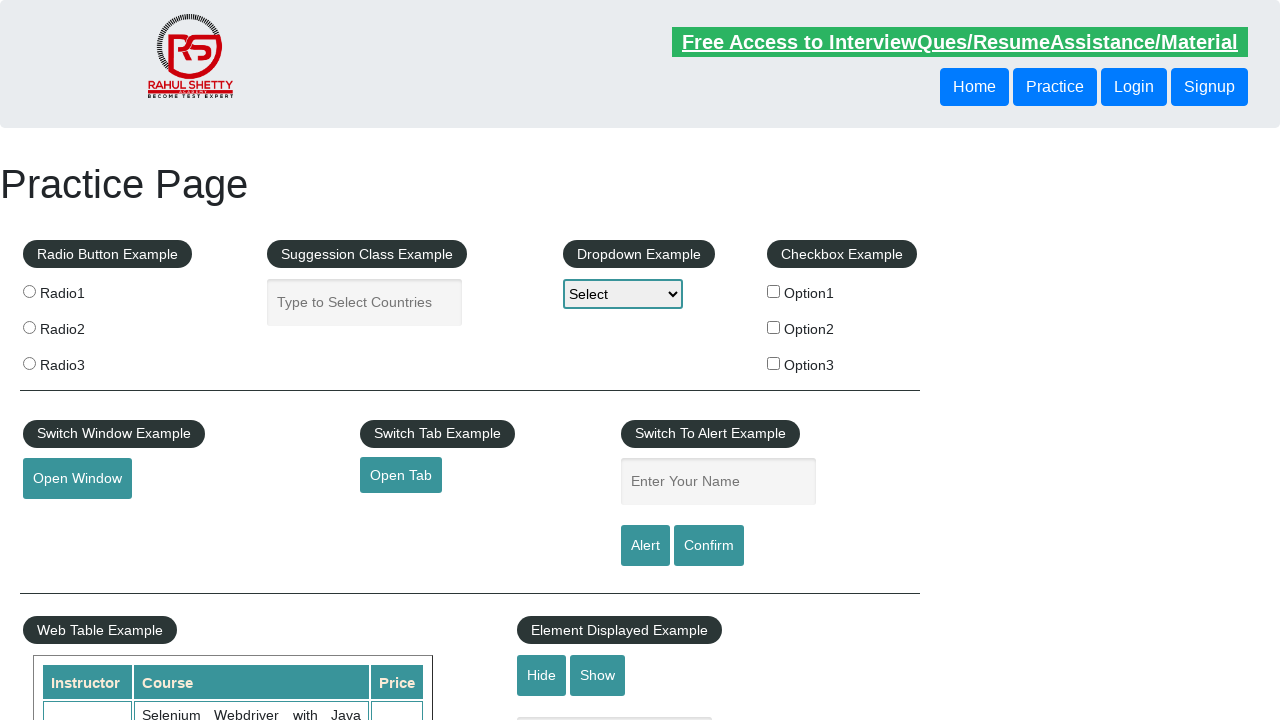

Alert dialog accepted
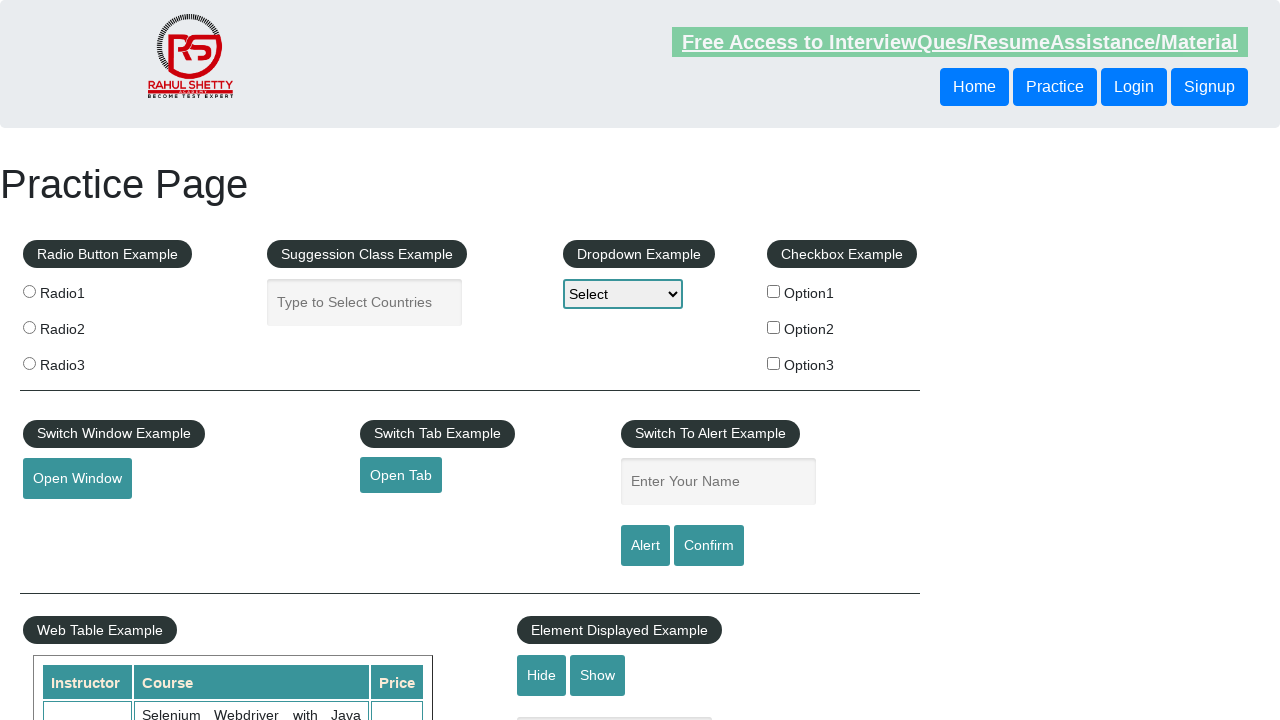

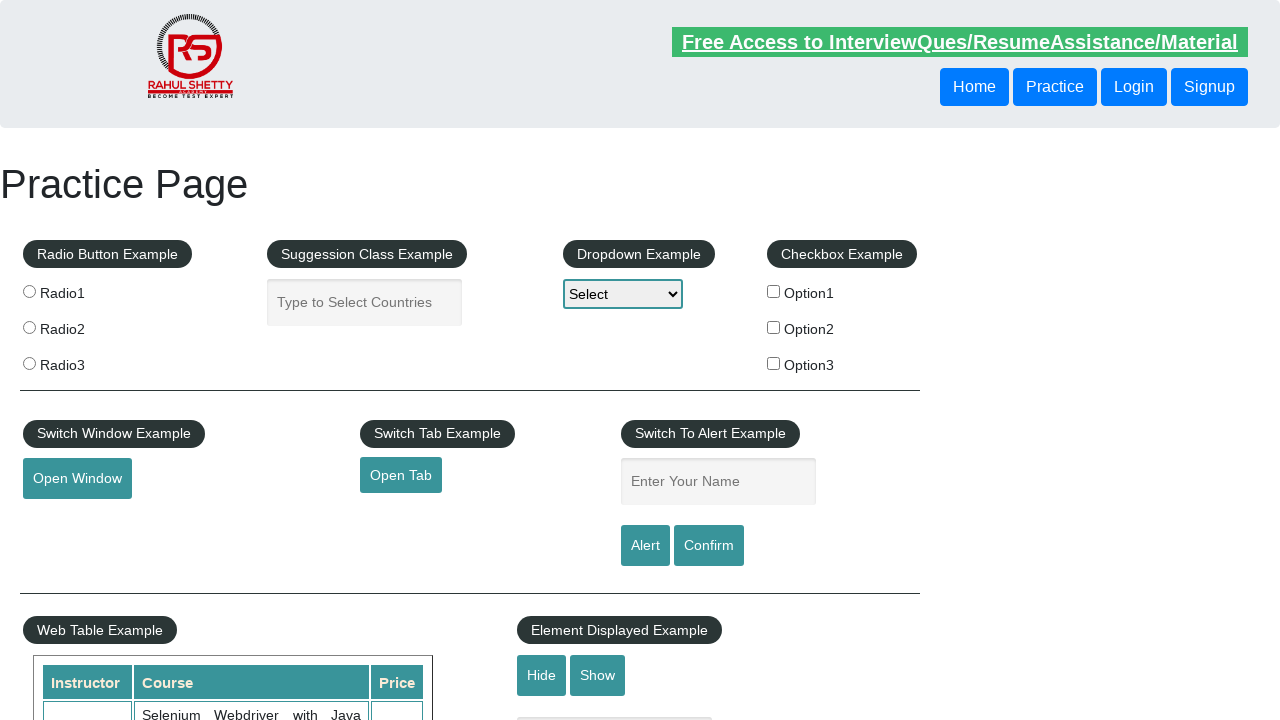